Tests navigation to add contact page after user registration

Starting URL: https://thinking-tester-contact-list.herokuapp.com

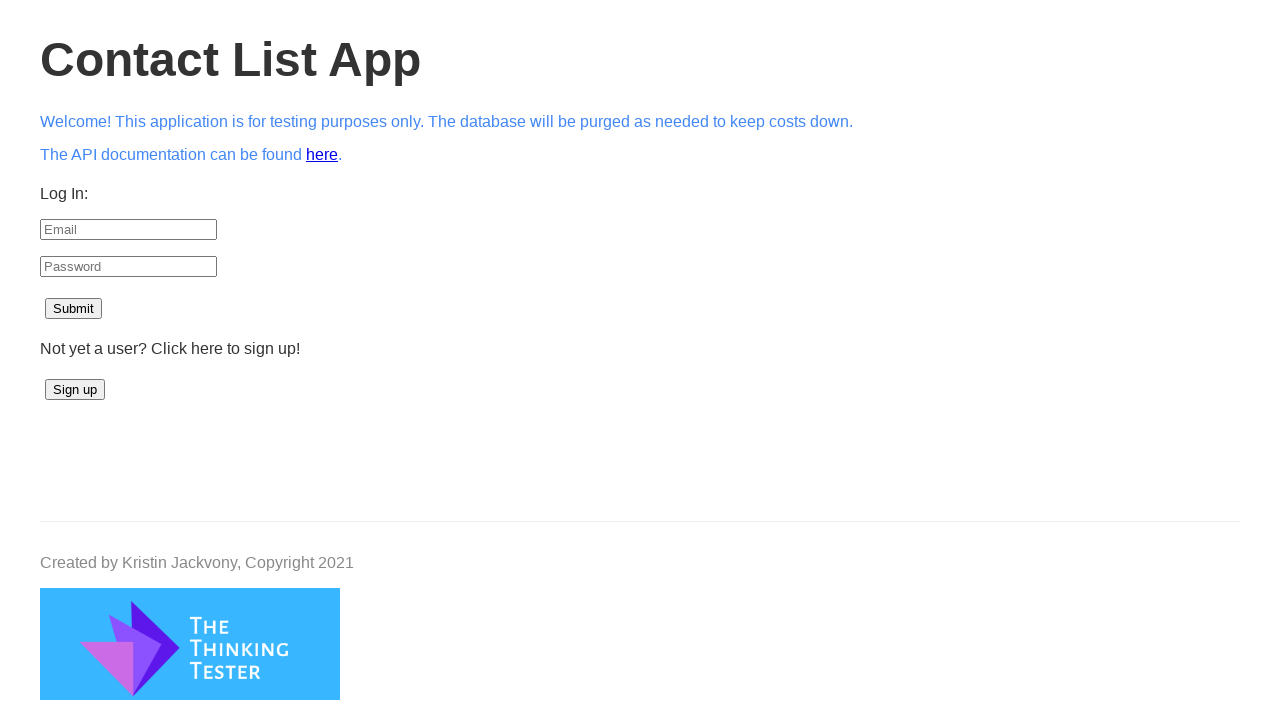

Clicked sign up button at (75, 390) on #signup
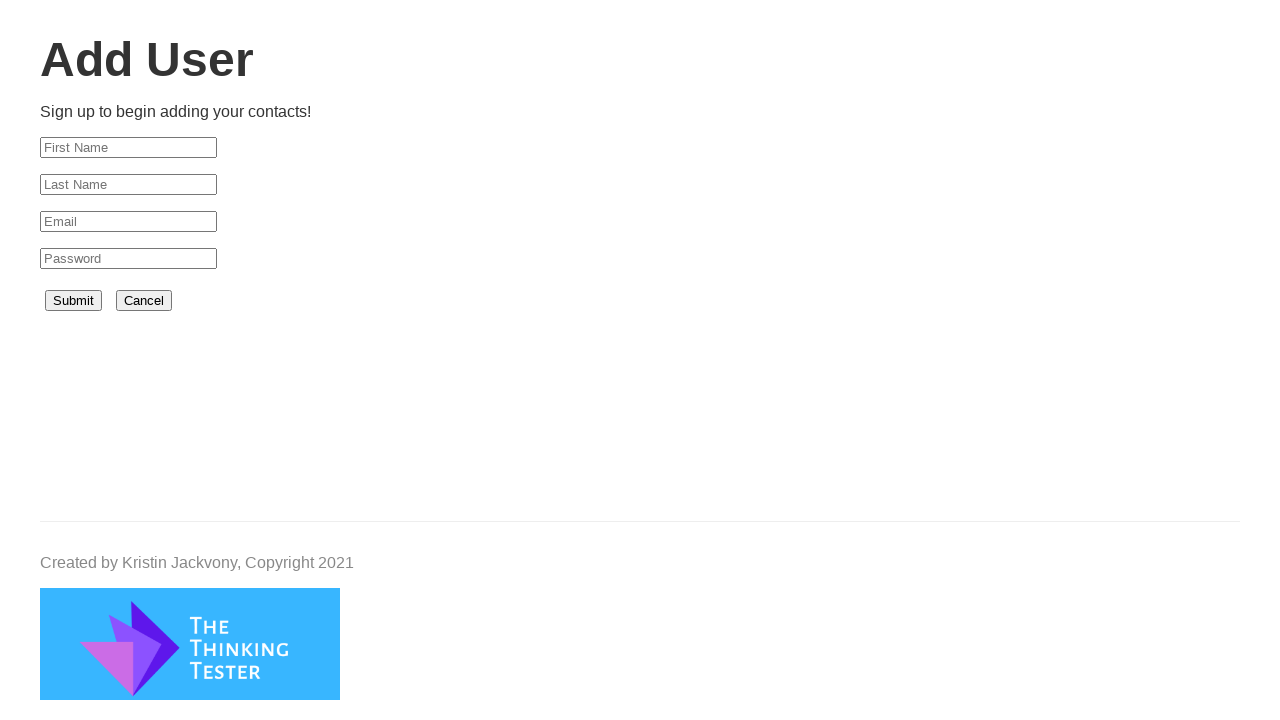

Filled first name field with 'Ubergez' on #firstName
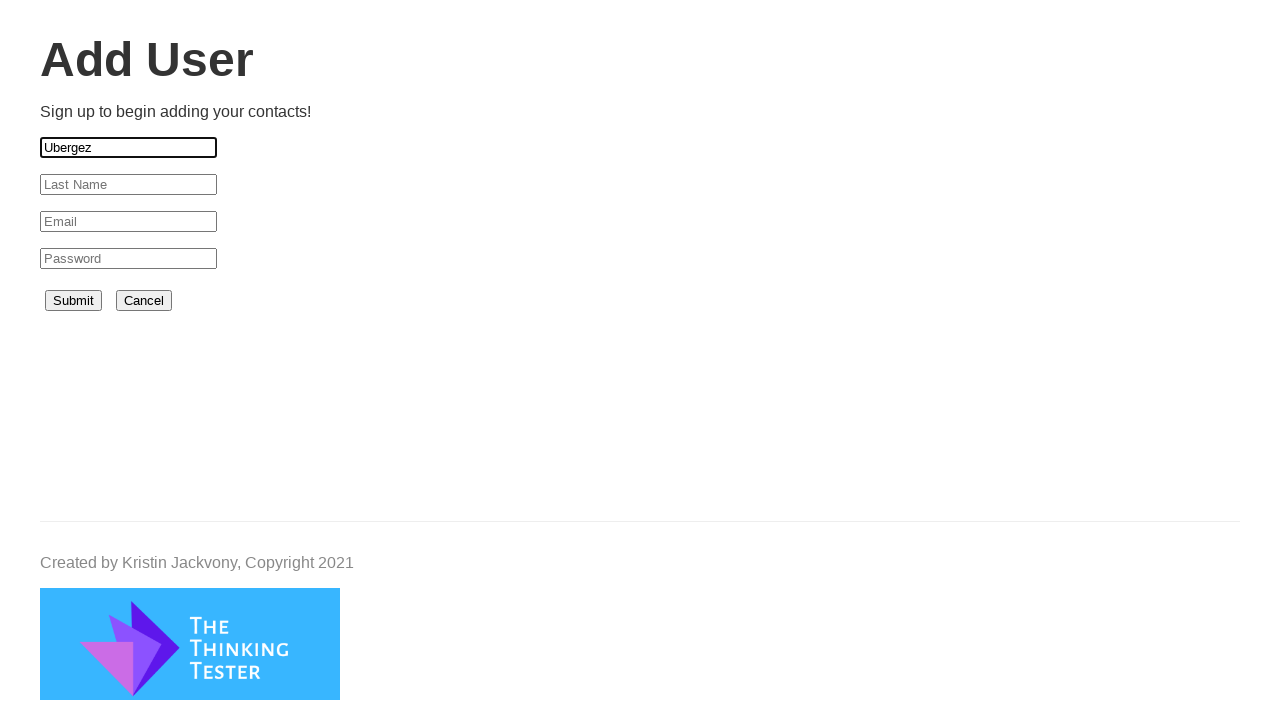

Filled last name field with 'Odinson' on #lastName
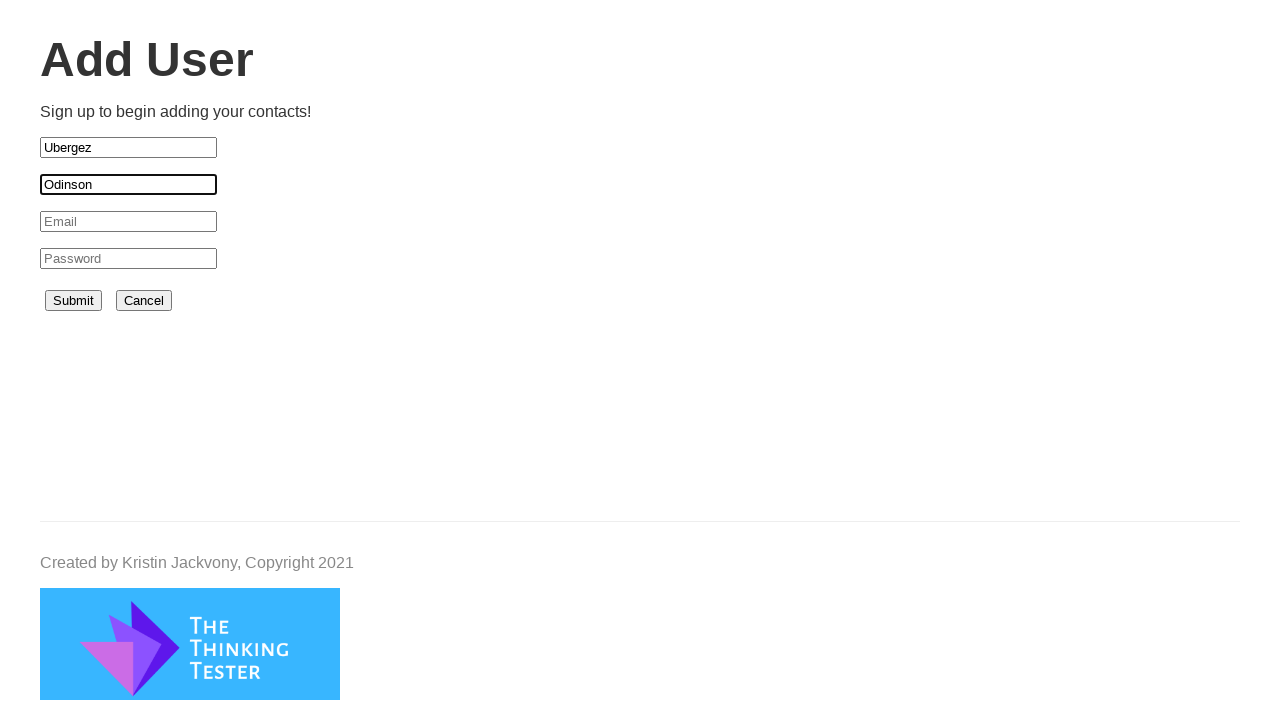

Filled email field with unique randomly generated email address on #email
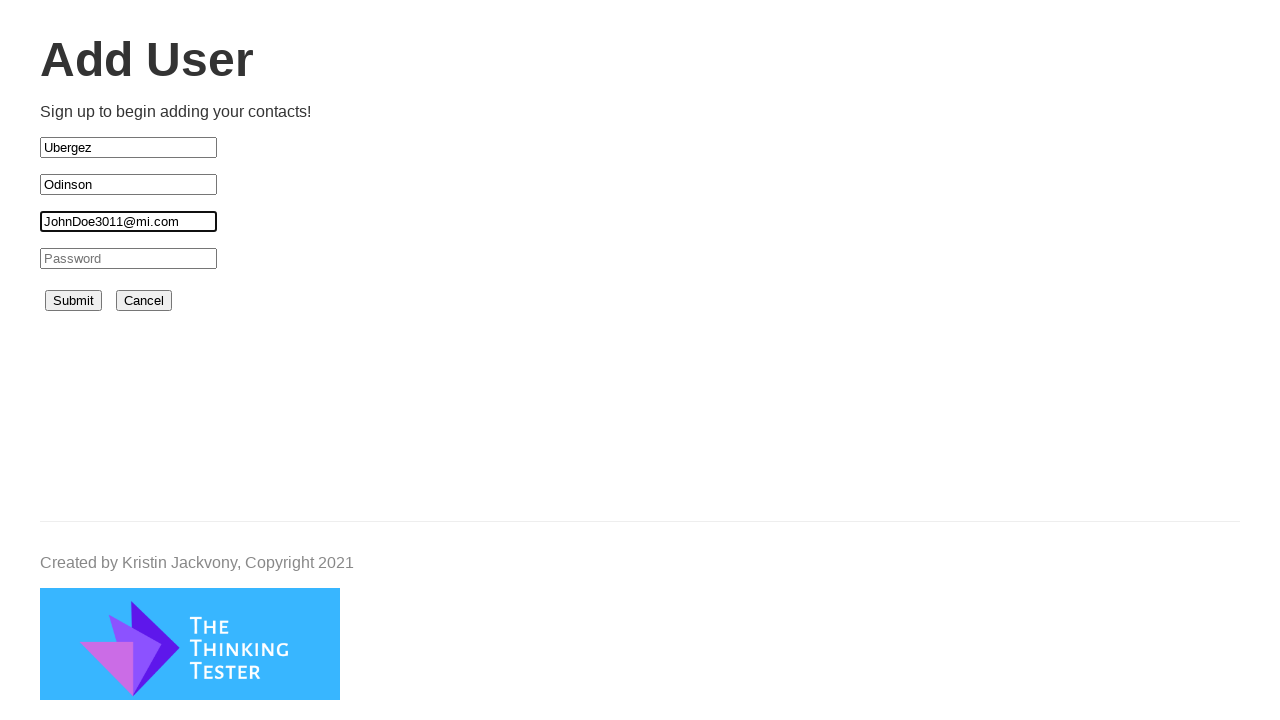

Filled password field with '1234567' on #password
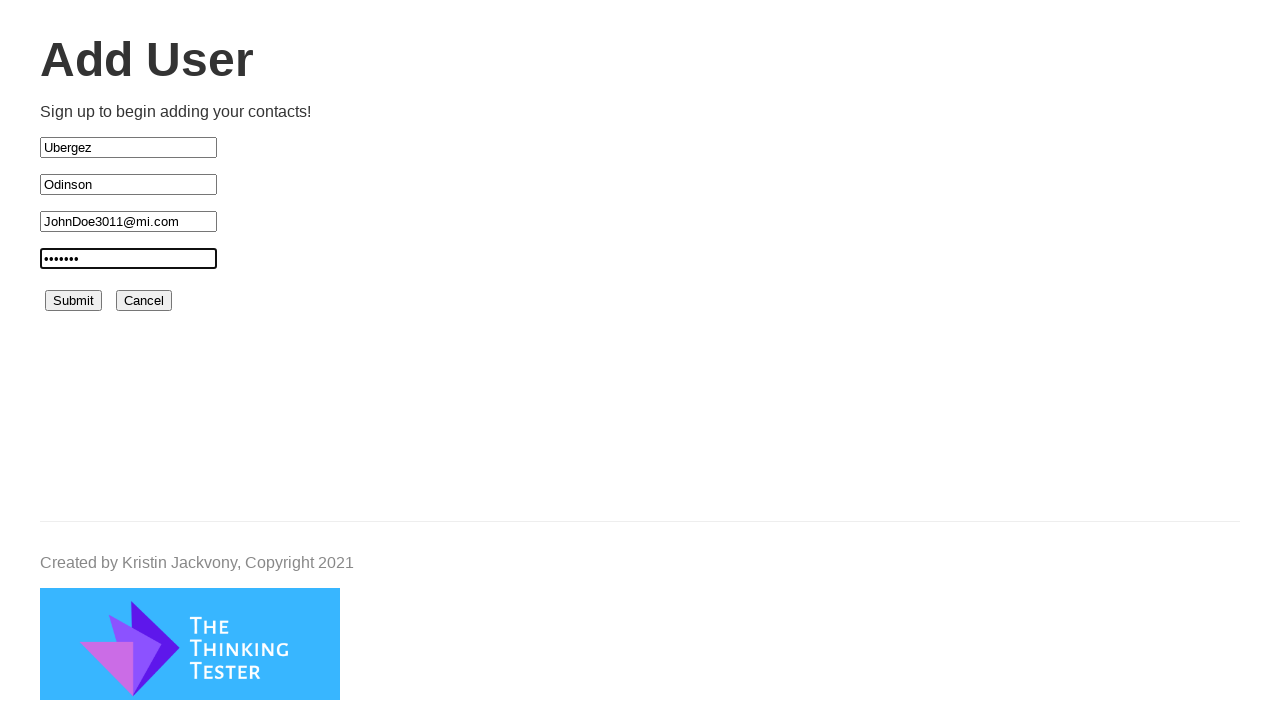

Clicked submit button to register user at (74, 301) on #submit
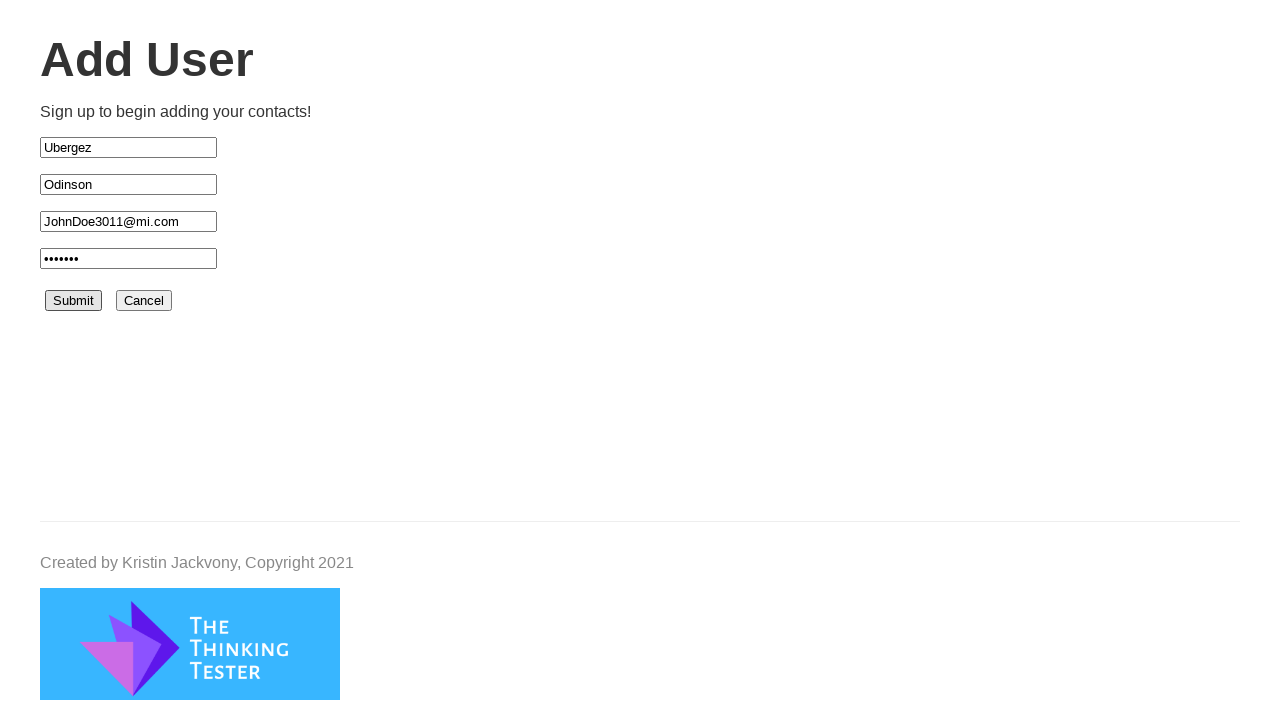

Add contact button appeared on page after successful registration
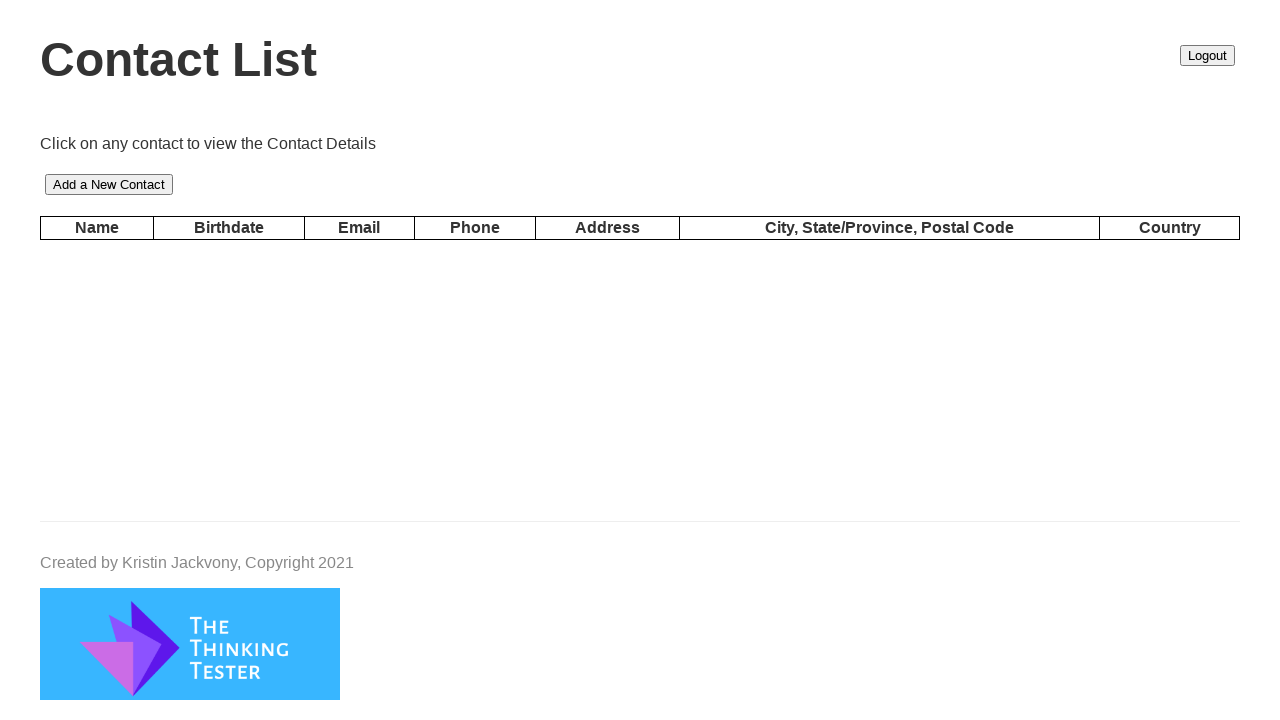

Clicked add contact button at (109, 185) on #add-contact
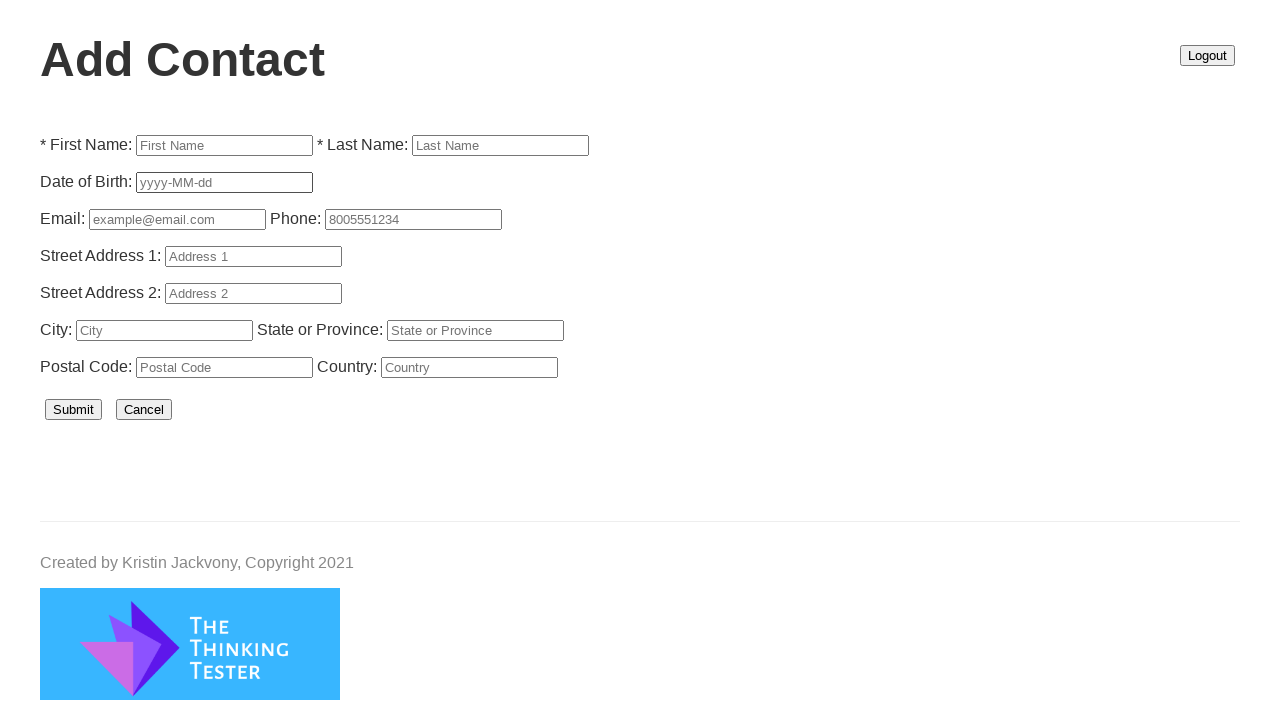

Add Contact page loaded with 'Add Contact' heading visible
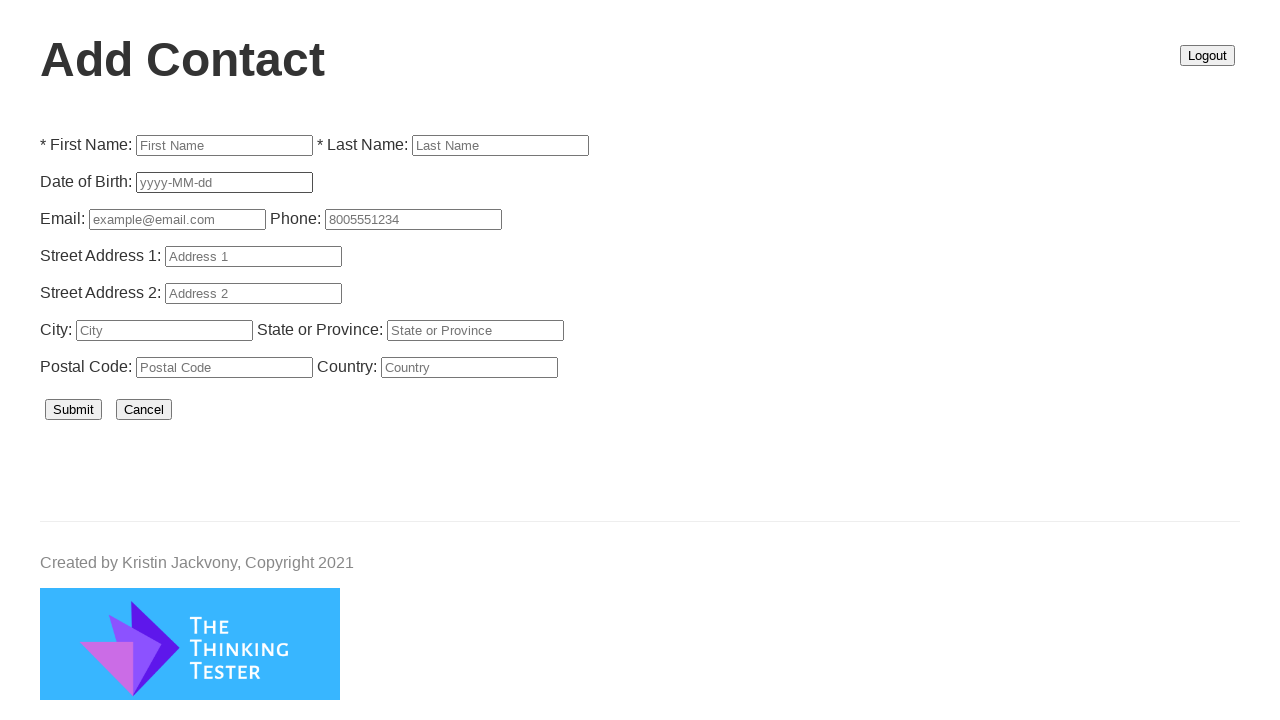

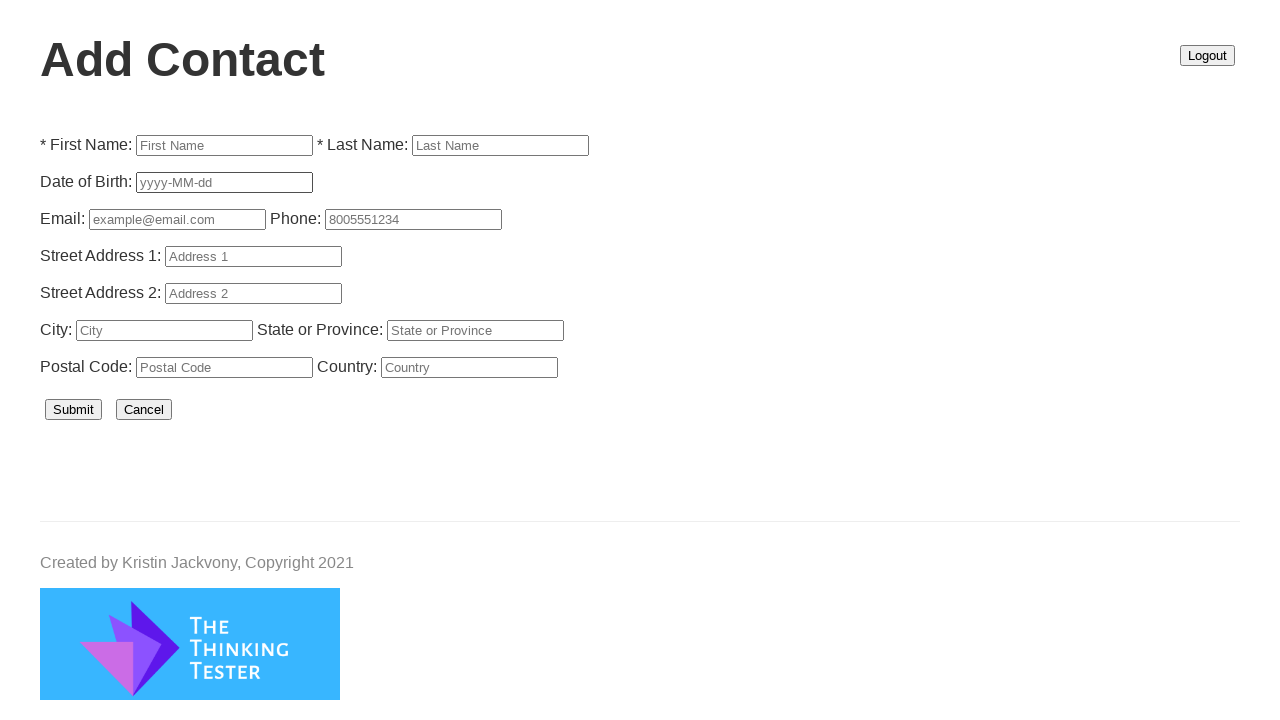